Tests browser notification handling by navigating to a demo page and clicking a button that triggers browser notifications

Starting URL: https://demoapps.qspiders.com/ui/browserNot?sublist=0

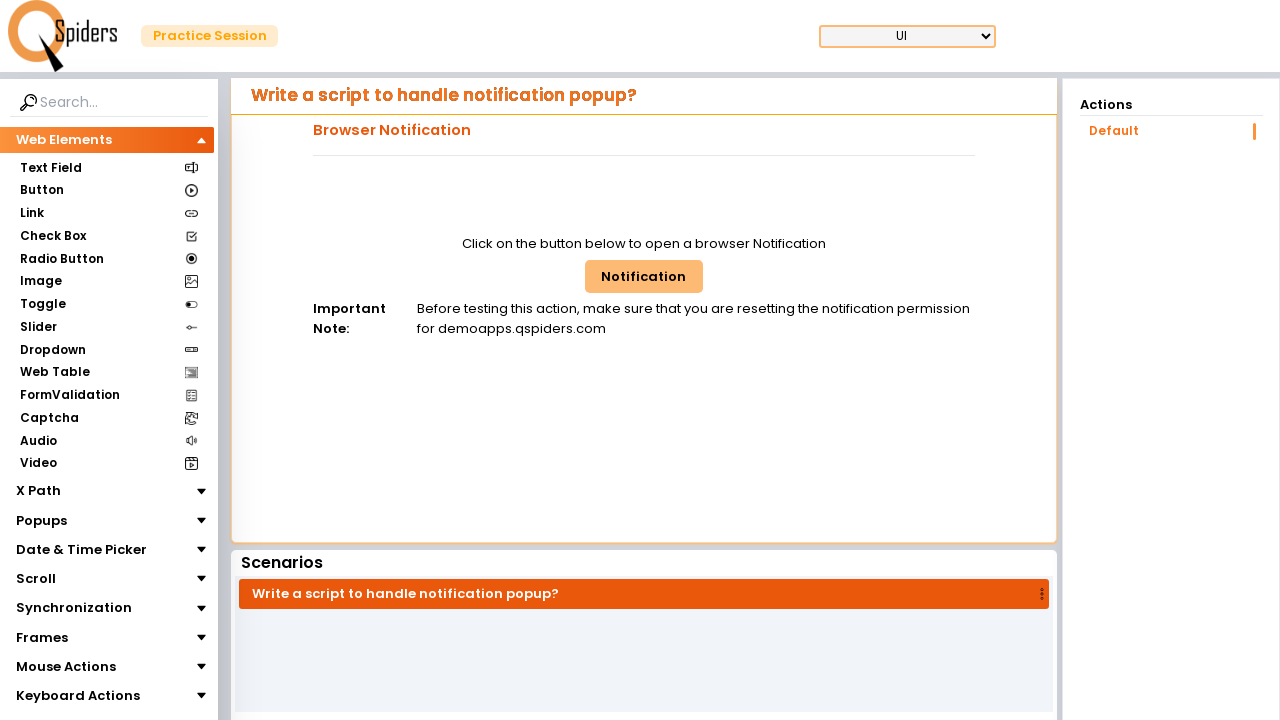

Navigated to browser notification demo page
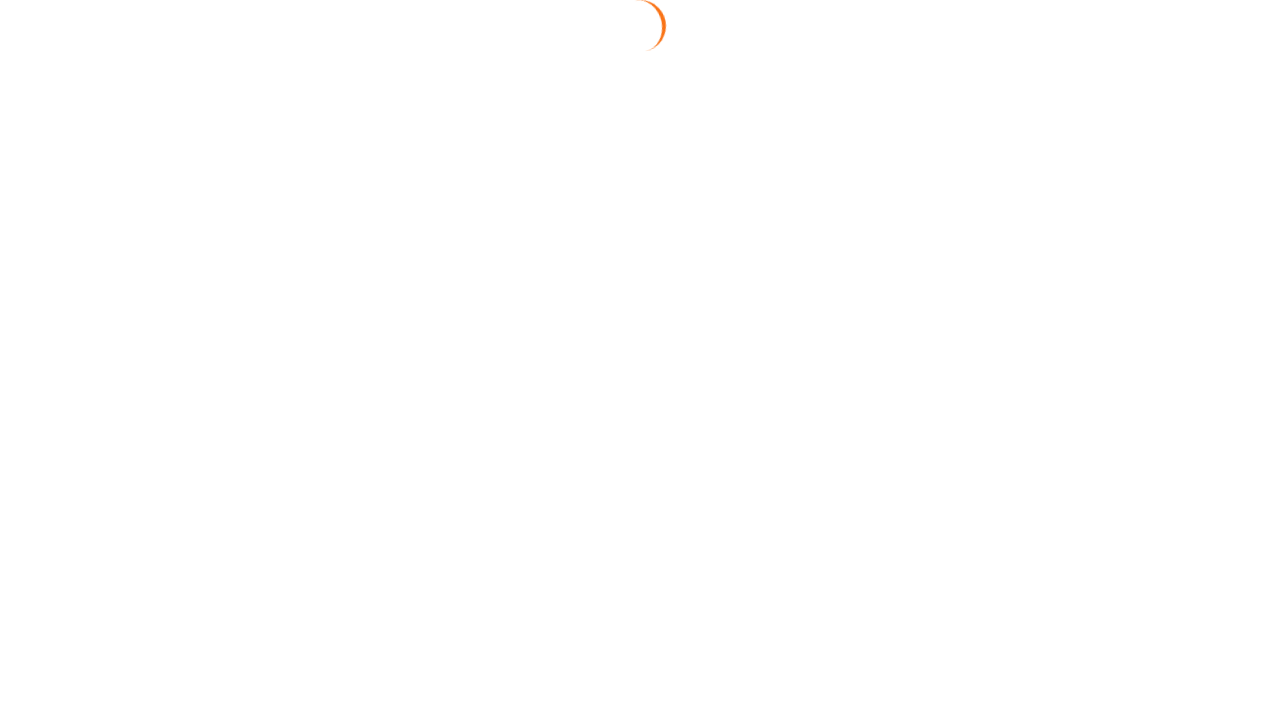

Clicked browser notification button to trigger notification at (644, 276) on #browNotButton
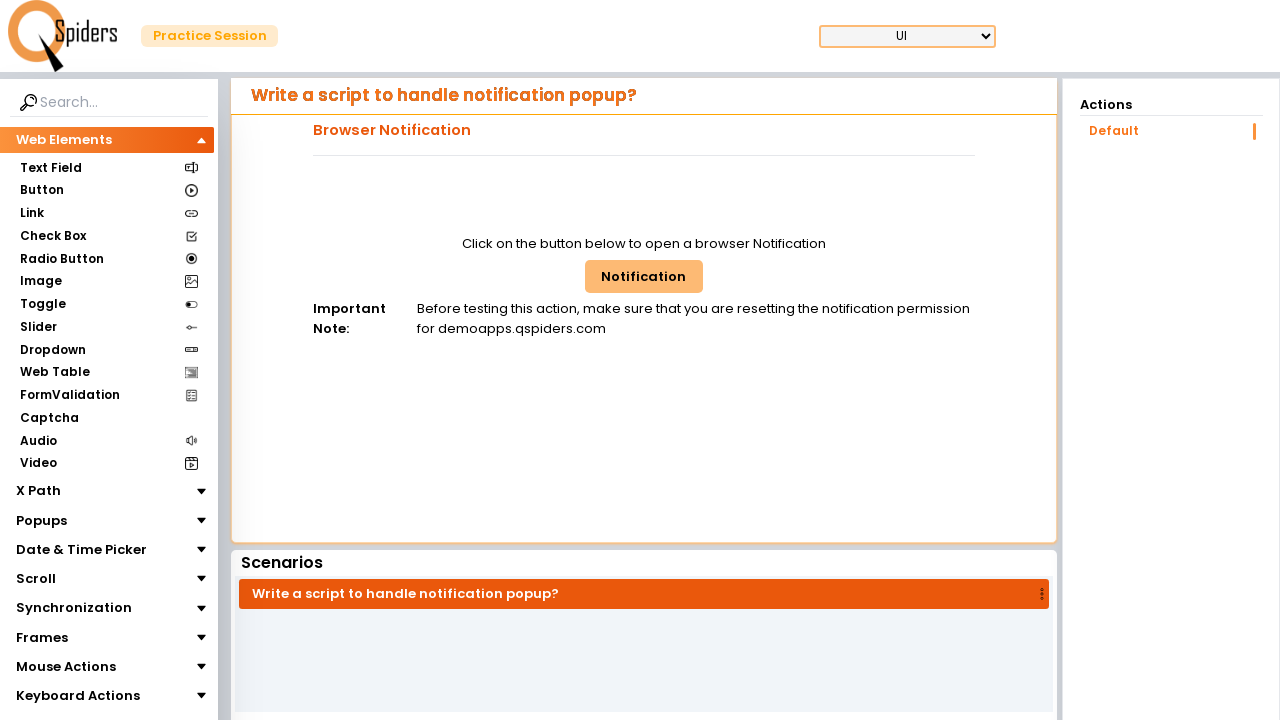

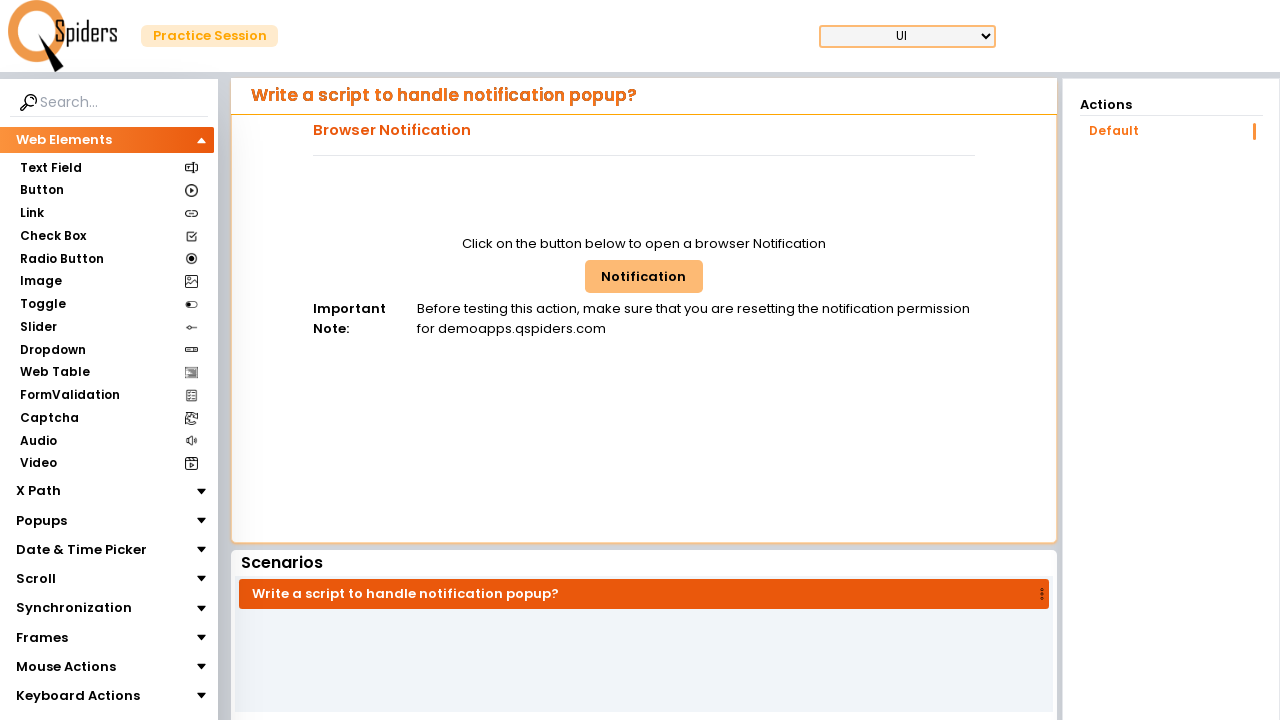